Navigates to Yandex Taxi website and waits for the page to fully load, then verifies the page has loaded correctly.

Starting URL: https://taxi.yandex.ru

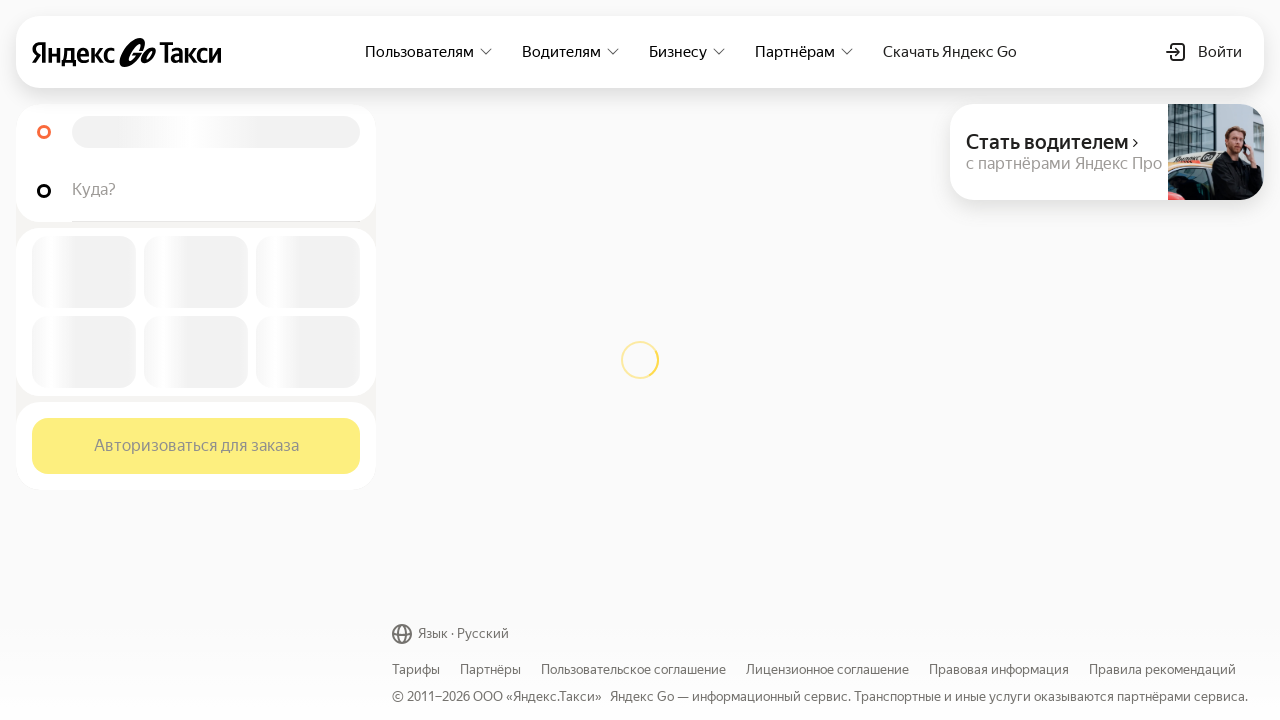

Waited for page to reach networkidle state
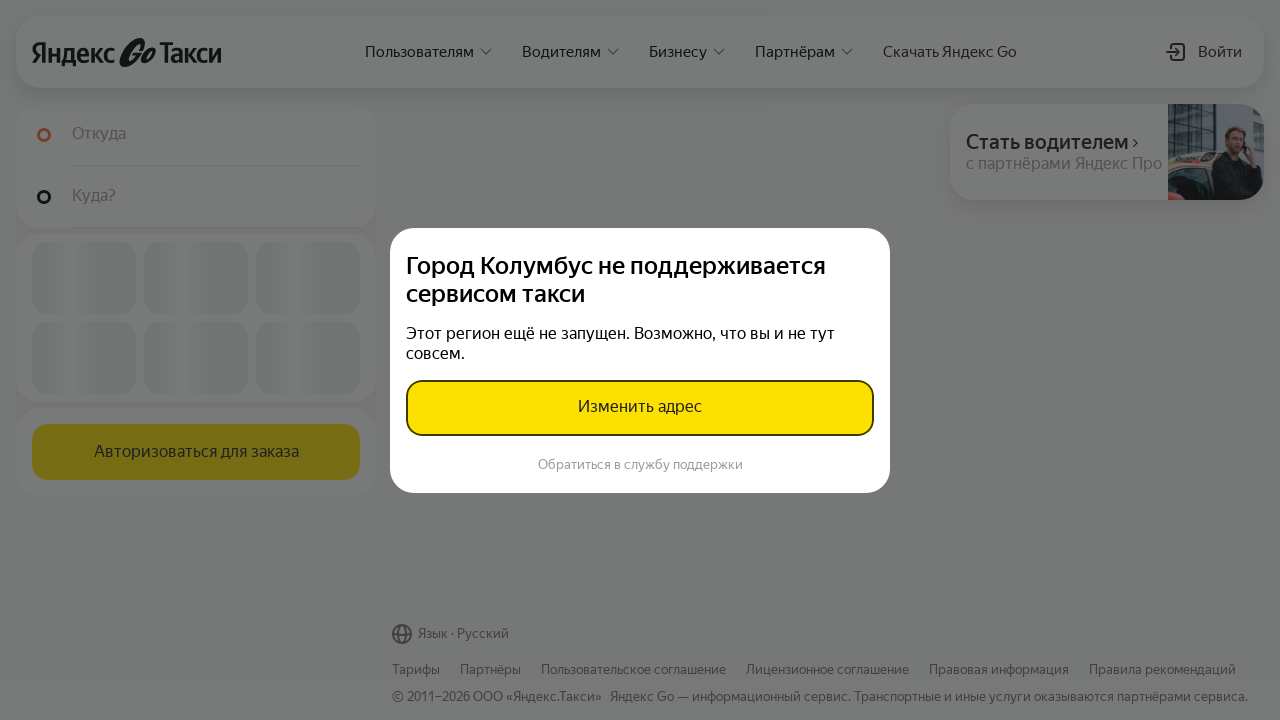

Waited 2 seconds for page to fully render
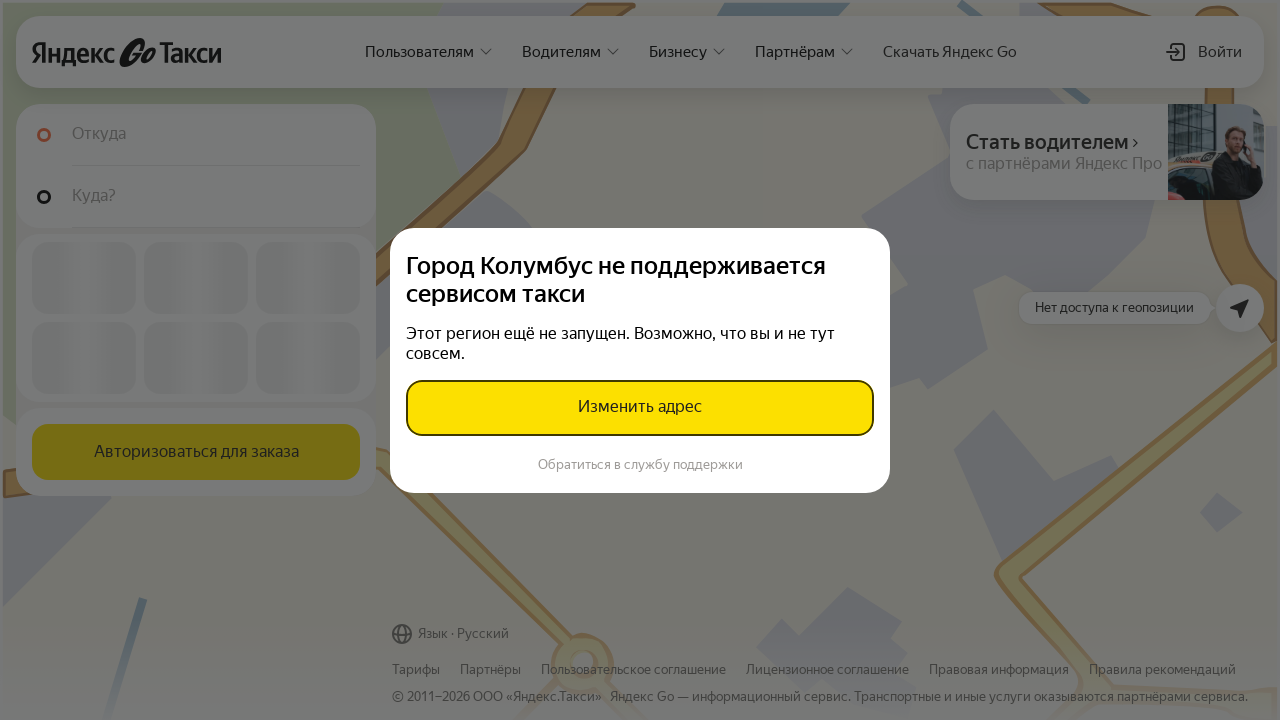

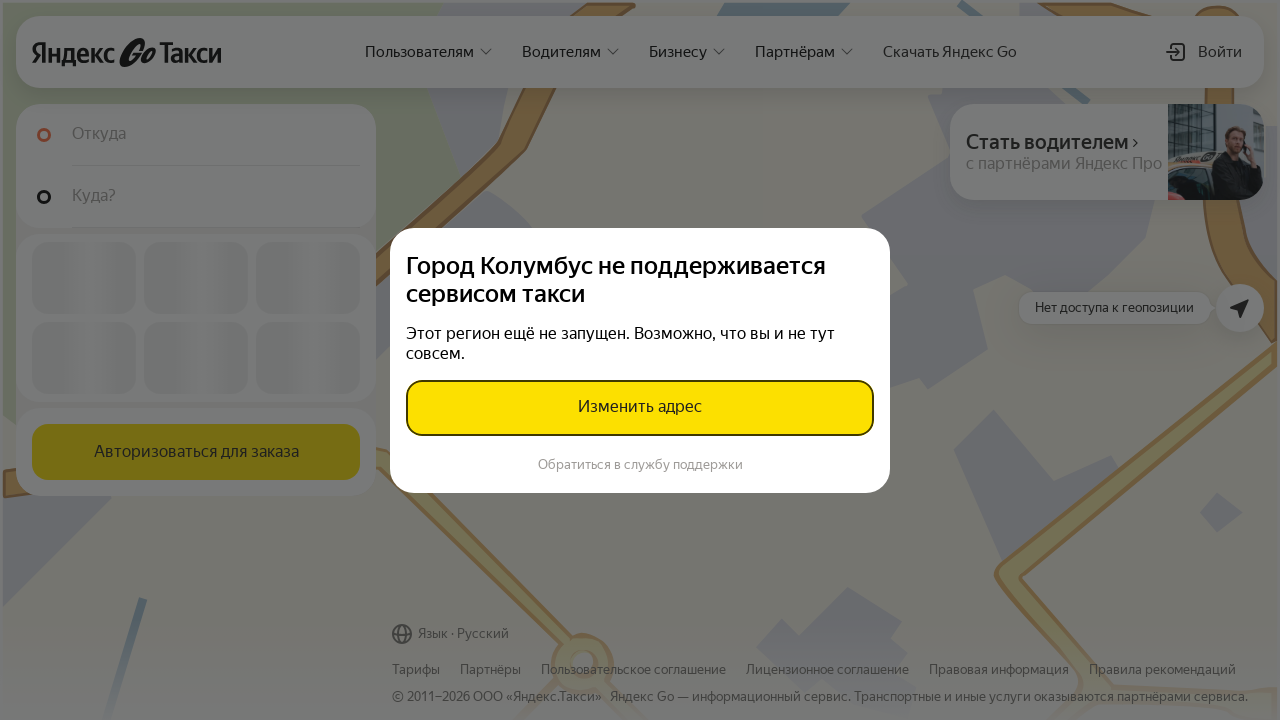